Demonstrates JavaScript execution for form interaction by filling a text input and clicking a radio button on a test automation practice page

Starting URL: https://testautomationpractice.blogspot.com/

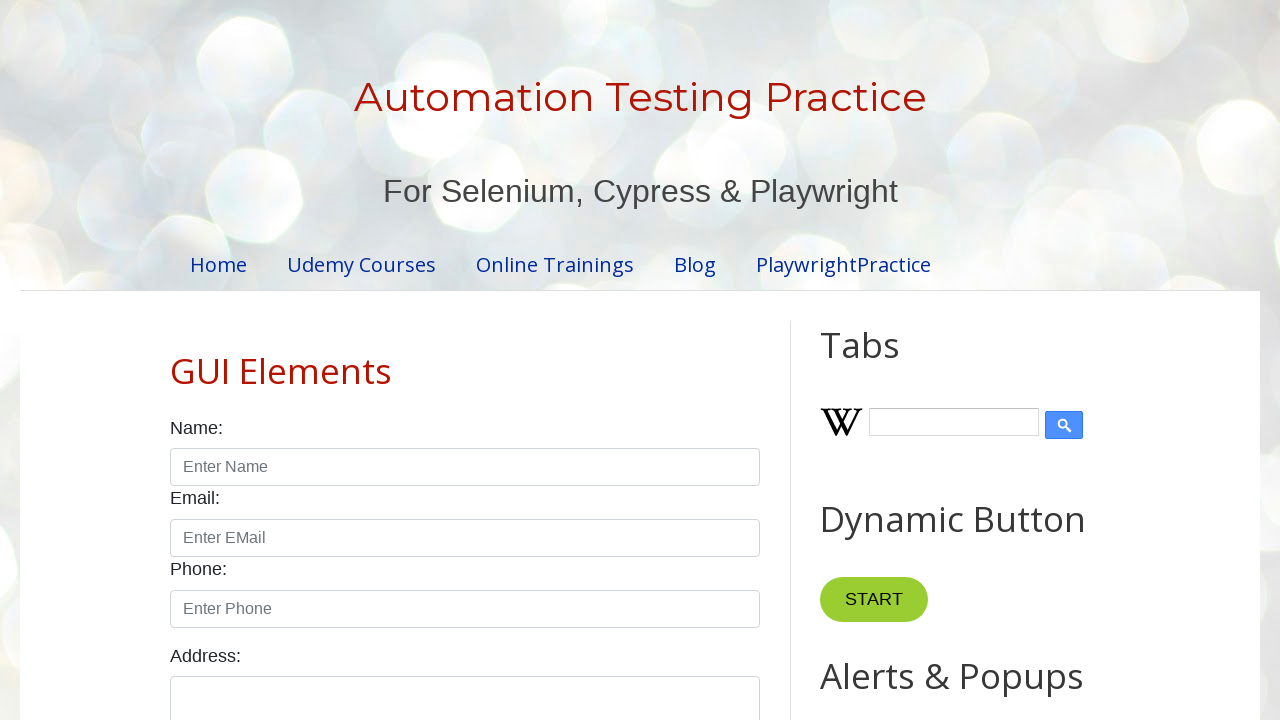

Executed JavaScript to fill name input field with 'Rohit'
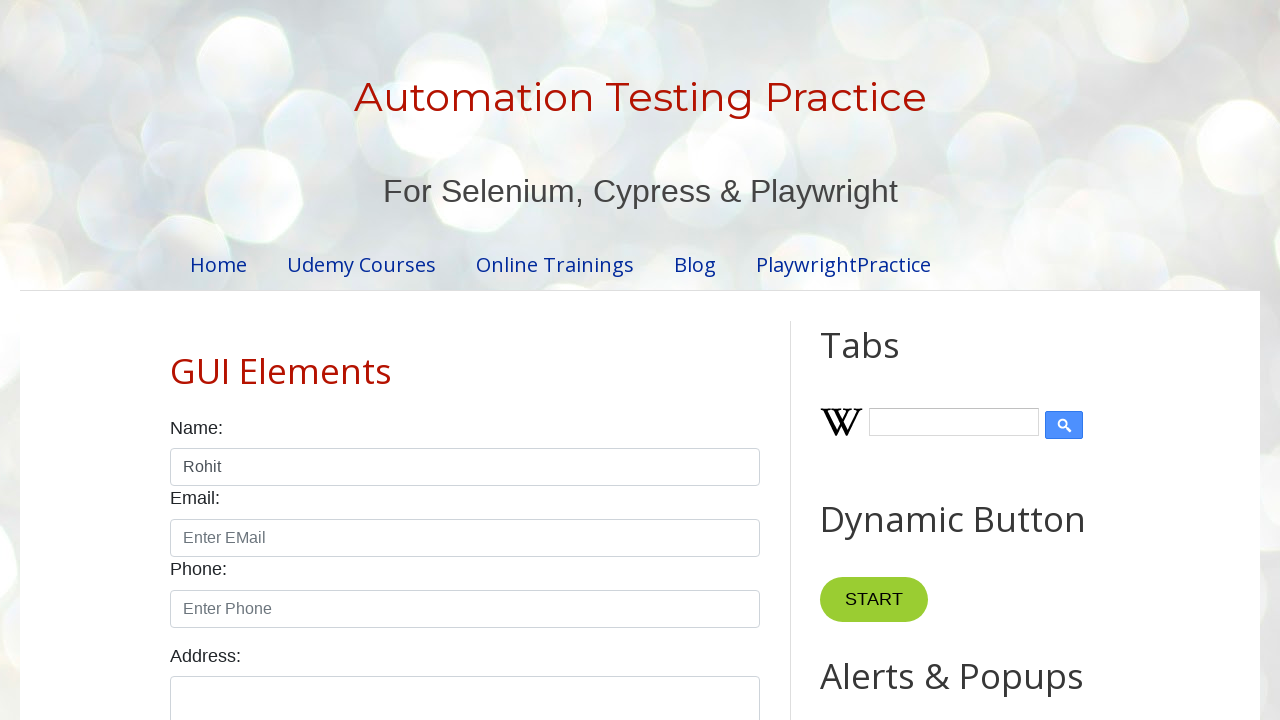

Executed JavaScript to click male radio button
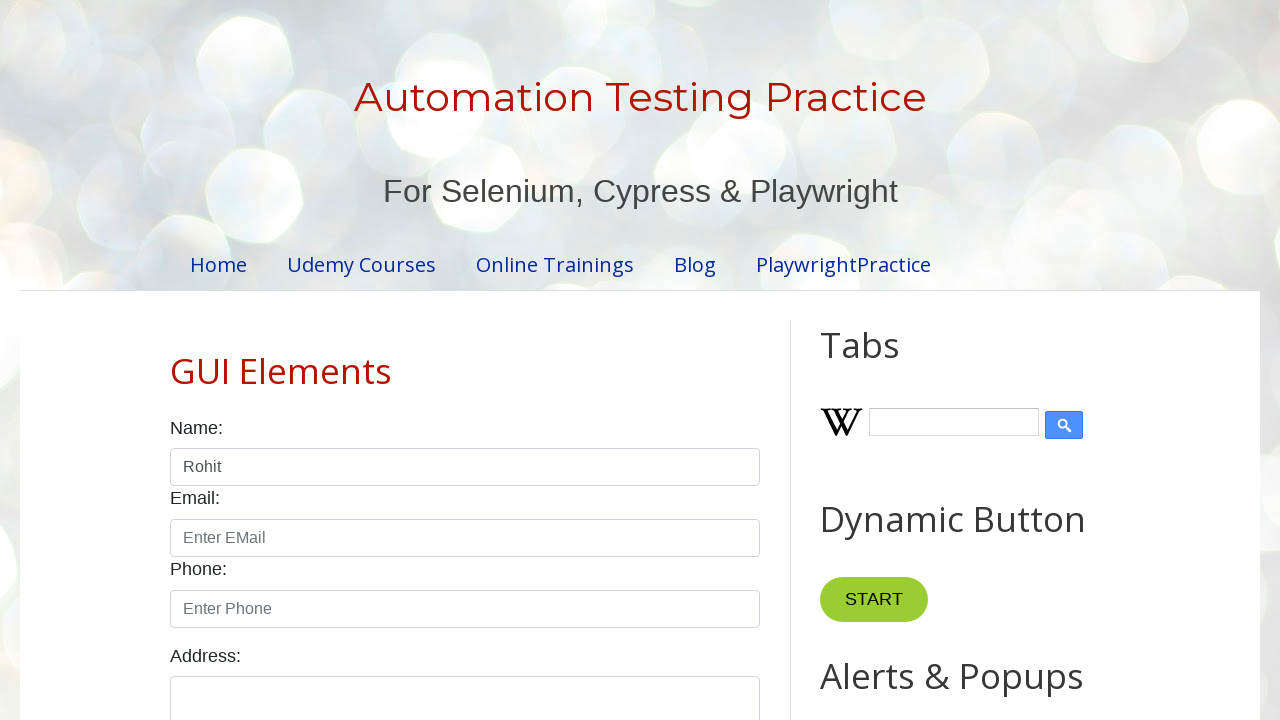

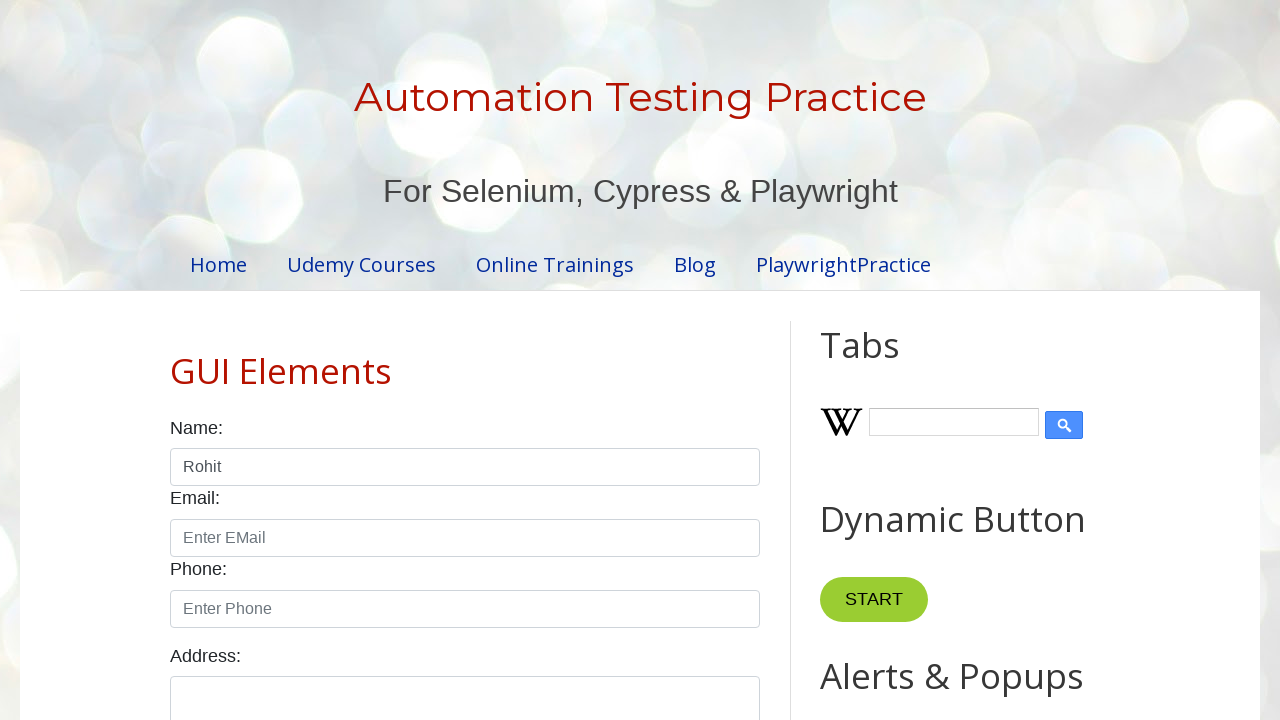